Navigates to DuckDuckGo homepage and retrieves the page title for verification

Starting URL: https://duckduckgo.com/

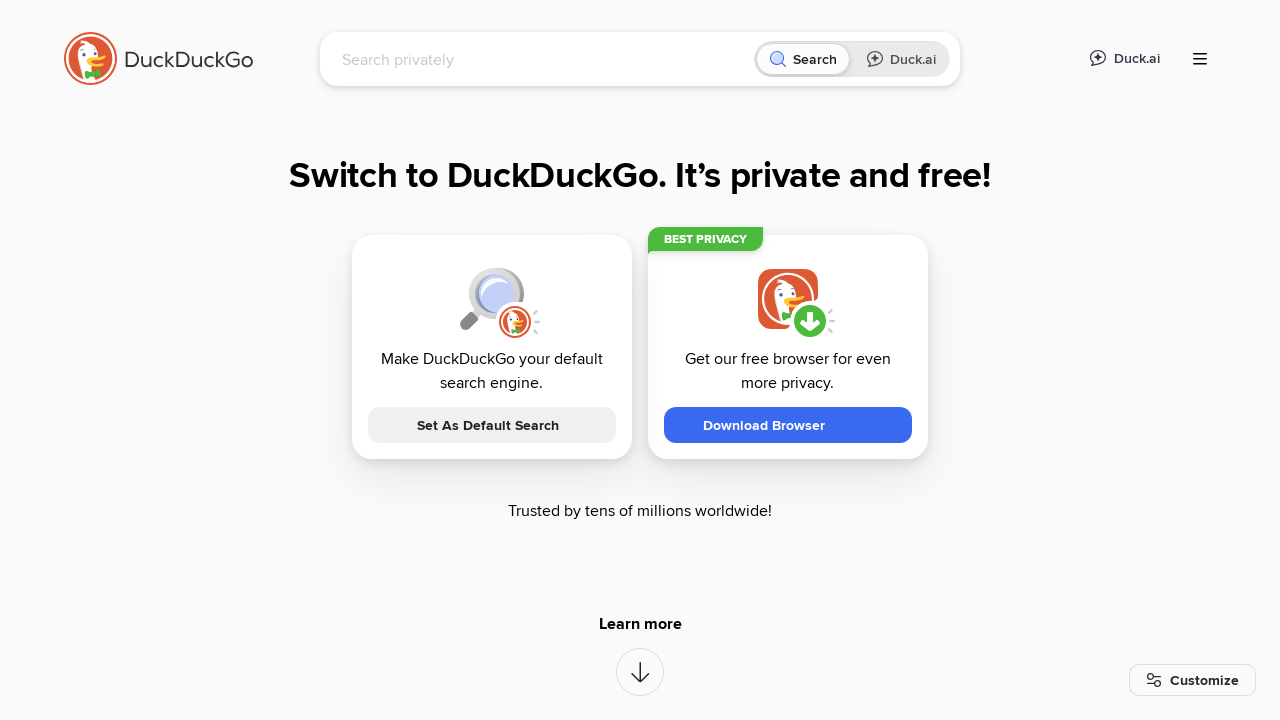

Retrieved page title from DuckDuckGo homepage
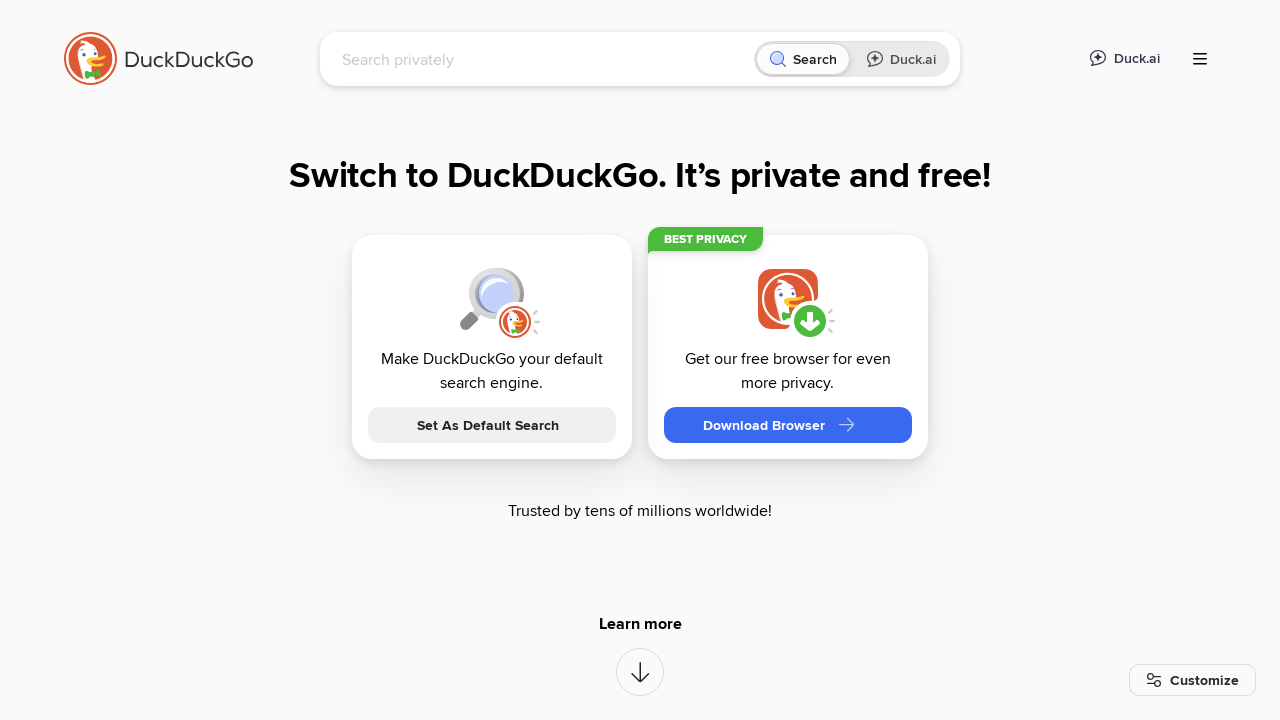

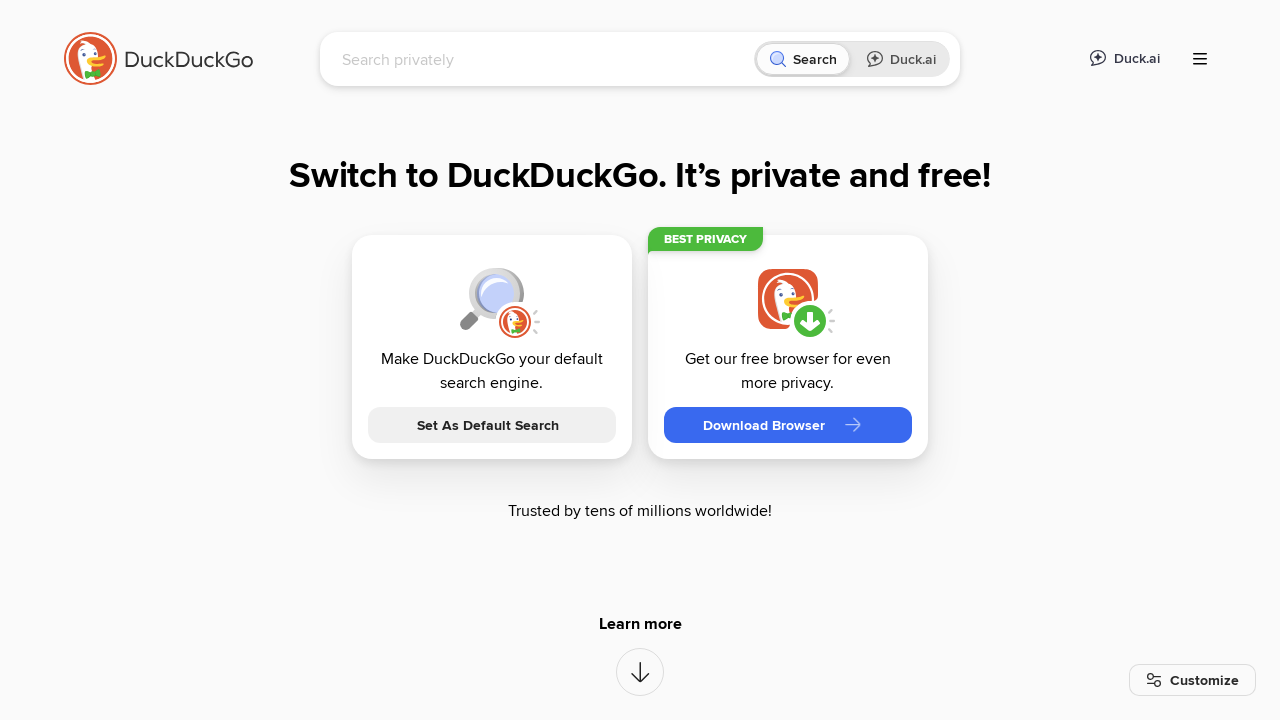